Tests a form submission that requires reading an attribute value from an image element, calculating a mathematical formula, filling in the result, checking a checkbox, selecting a radio button, and submitting the form.

Starting URL: http://suninjuly.github.io/get_attribute.html

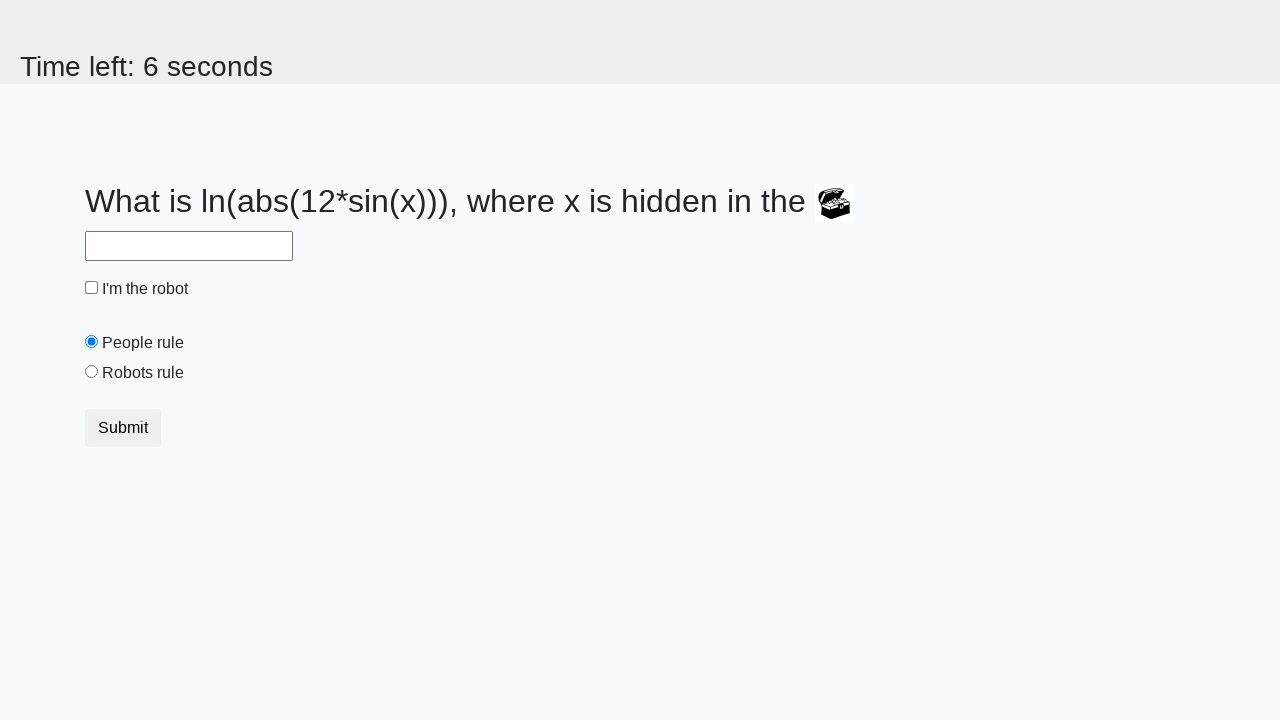

Located treasure image element
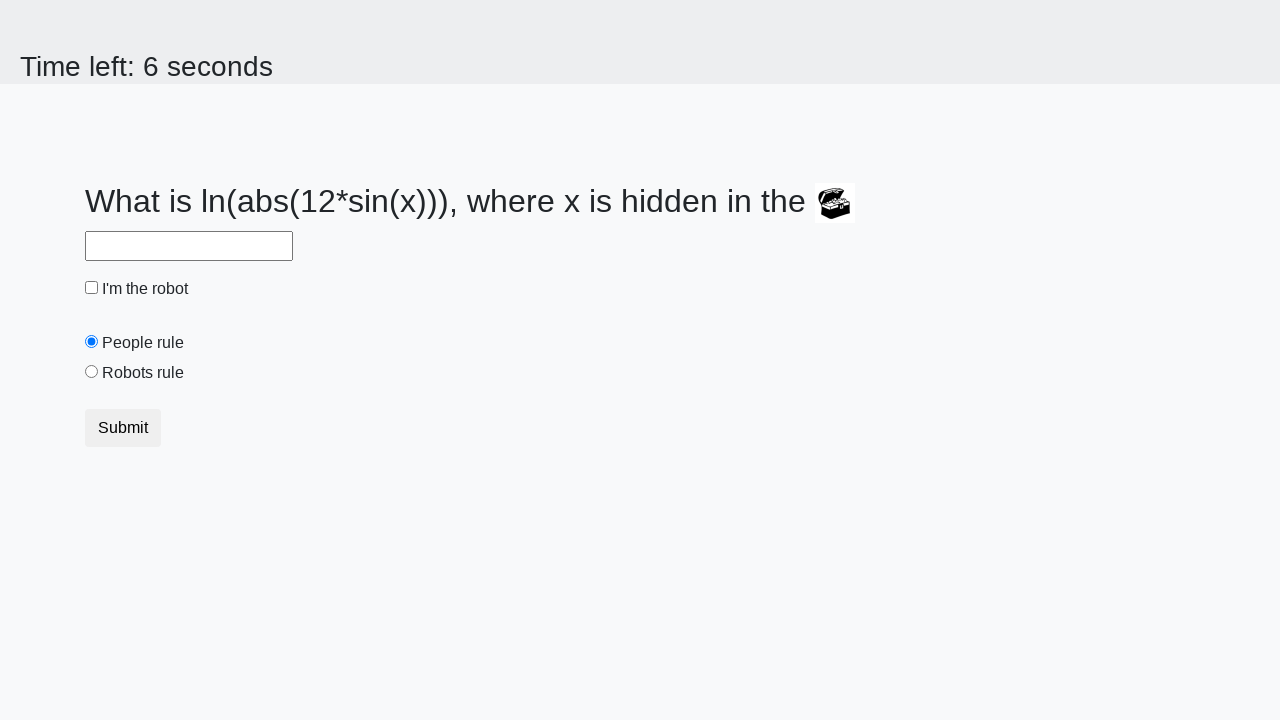

Retrieved valuex attribute from treasure image
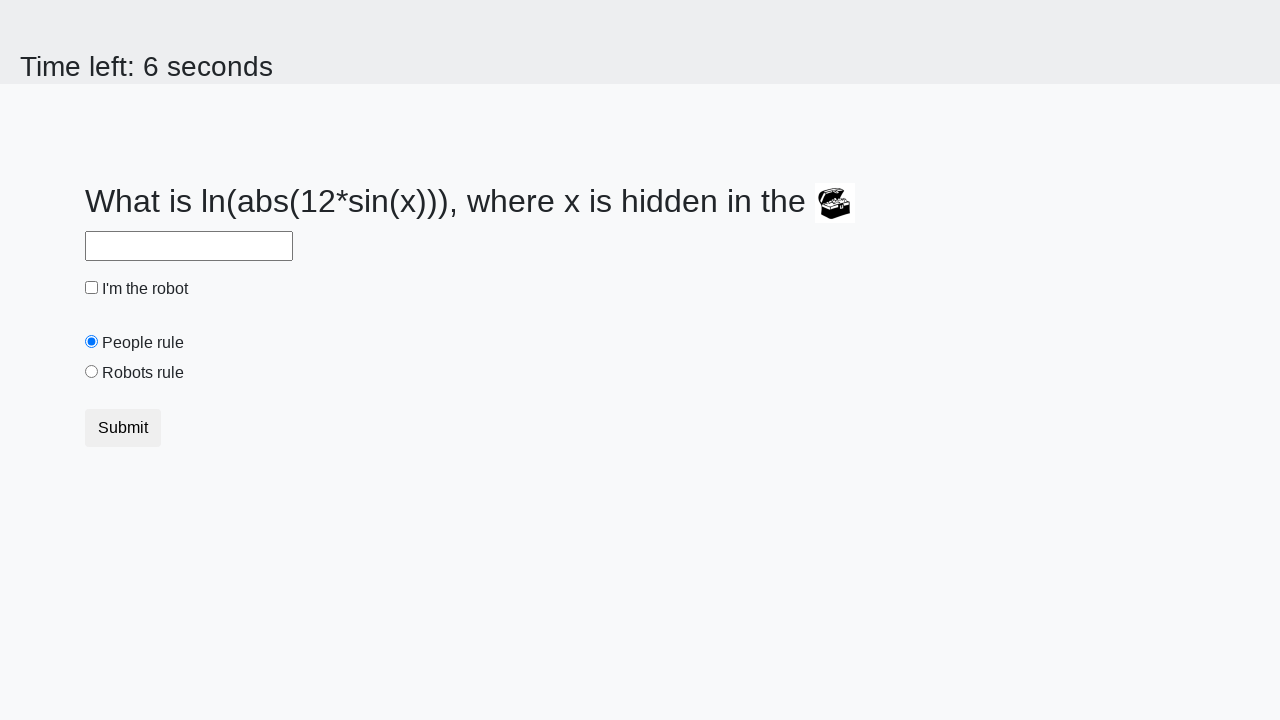

Calculated answer: -0.4504139380504599 from valuex: 487
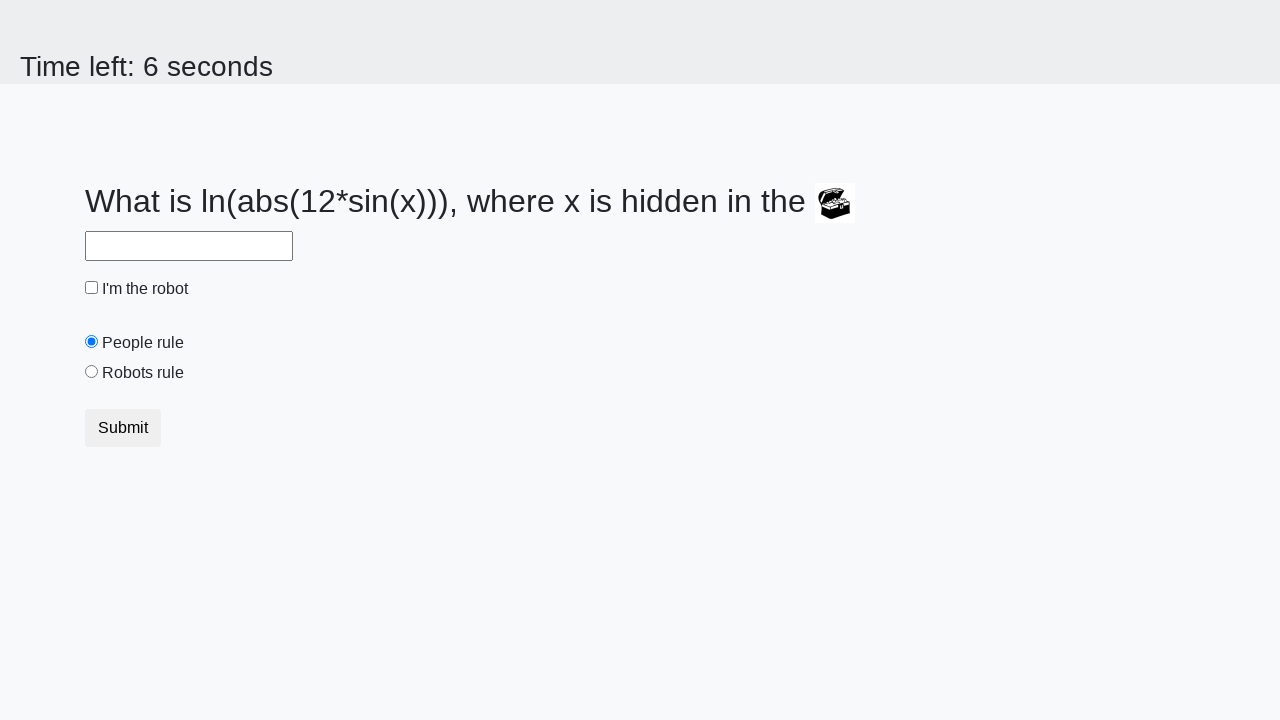

Filled in calculated answer in answer field on #answer
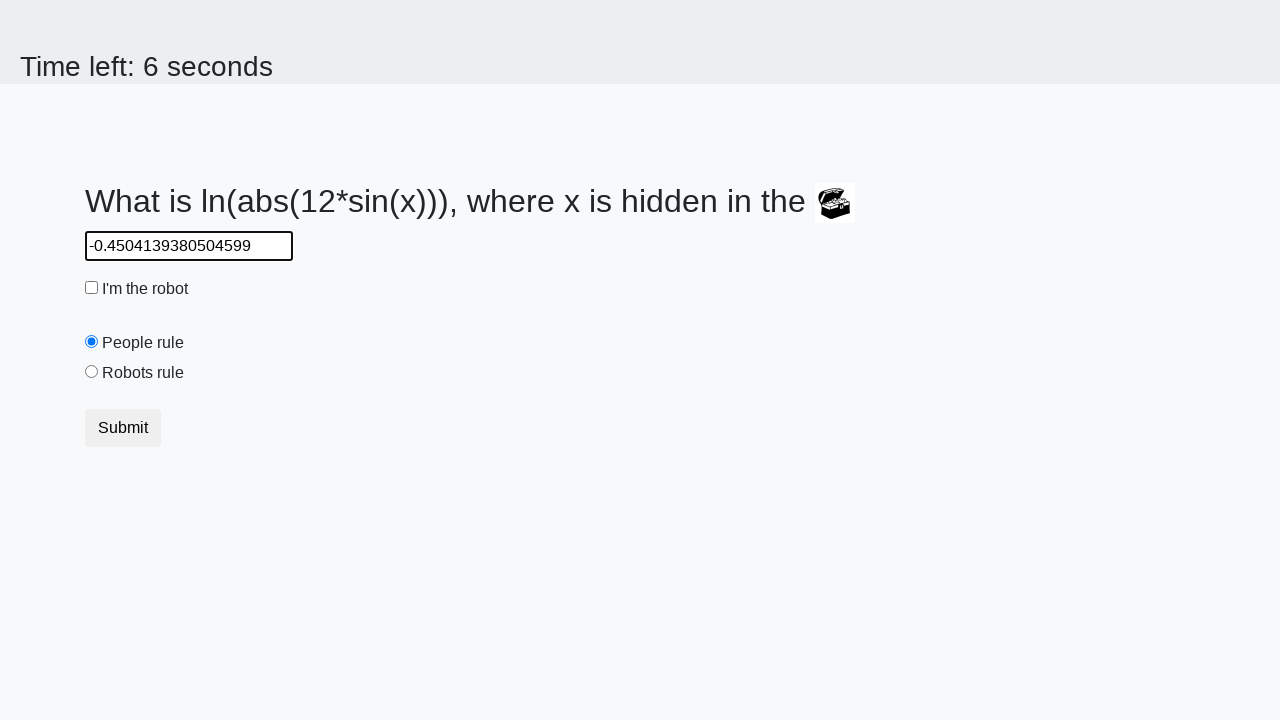

Checked the robot checkbox at (92, 288) on #robotCheckbox
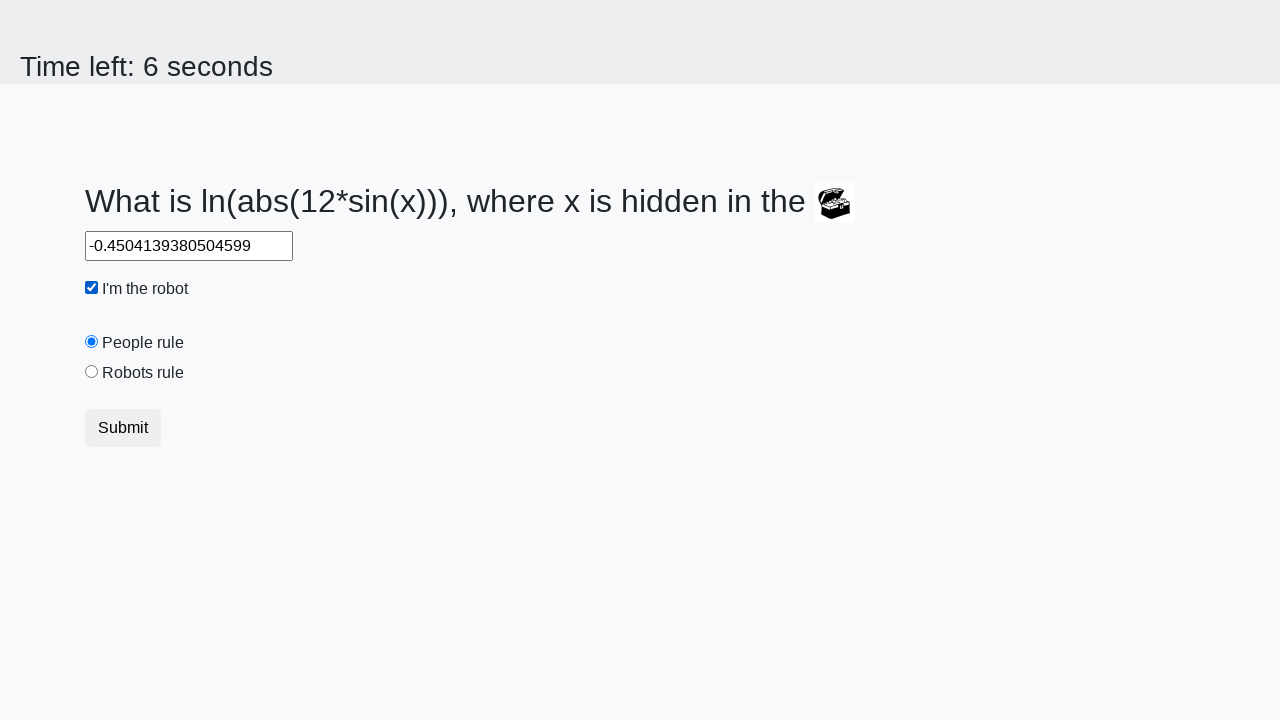

Selected the robots rule radio button at (92, 372) on #robotsRule
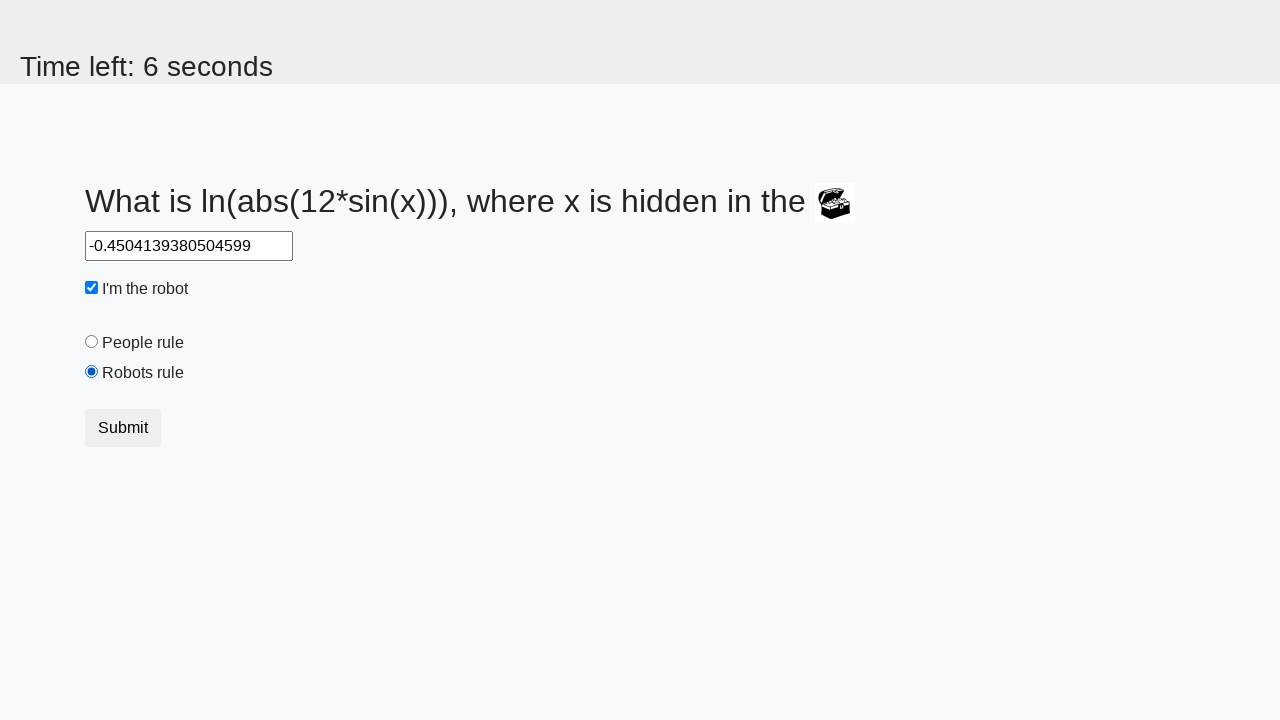

Clicked submit button to submit form at (123, 428) on button[type='submit']
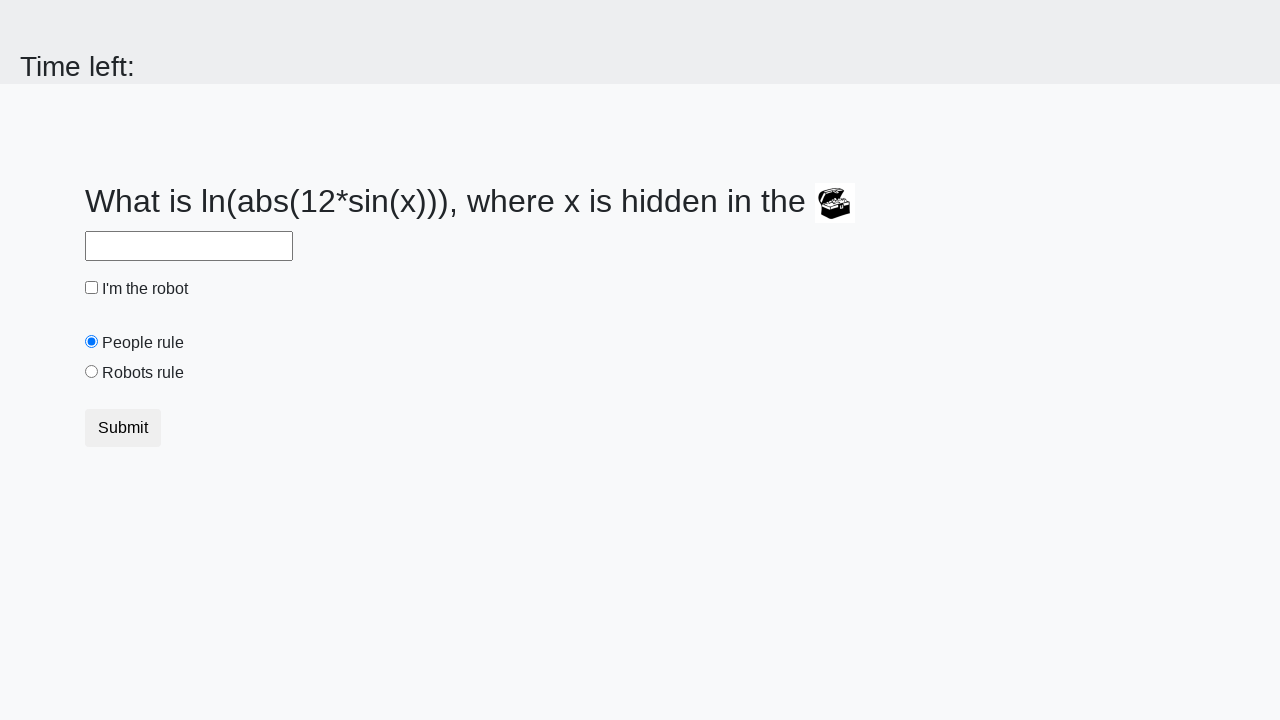

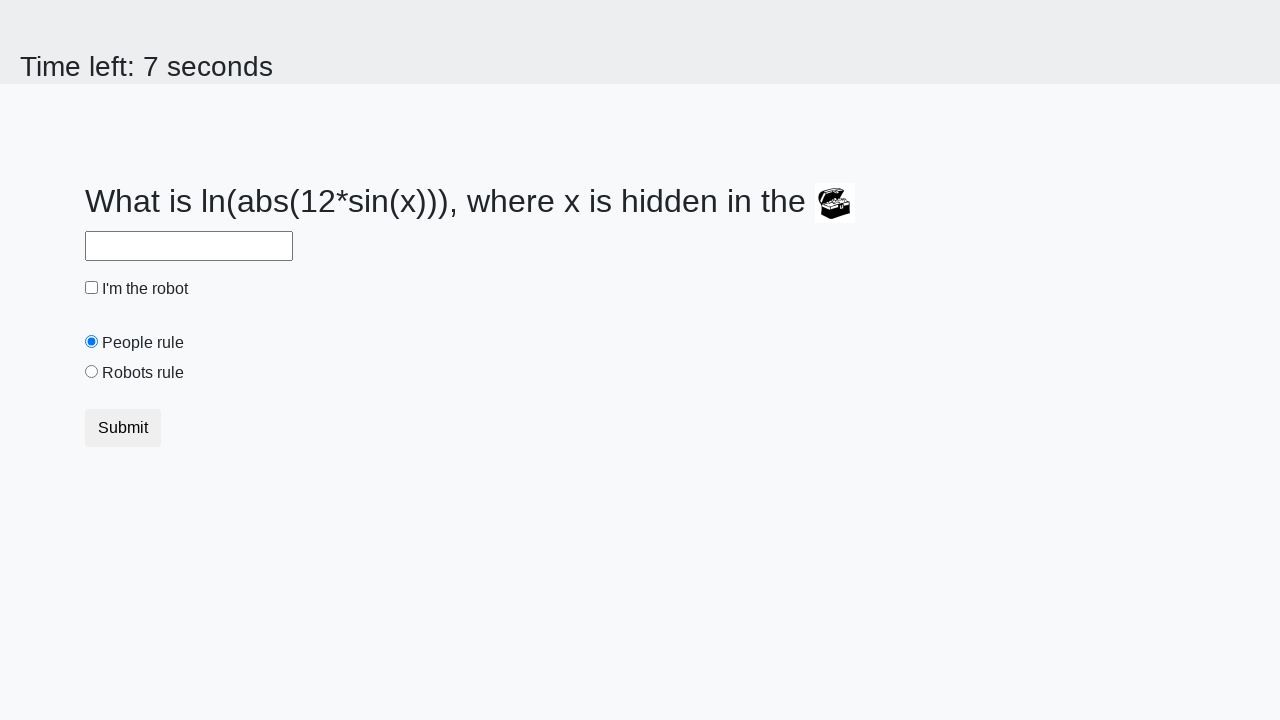